Tests navigation flow by clicking through to a dynamic loading page, triggering content load, then navigating back to homepage and refreshing

Starting URL: http://the-internet.herokuapp.com/

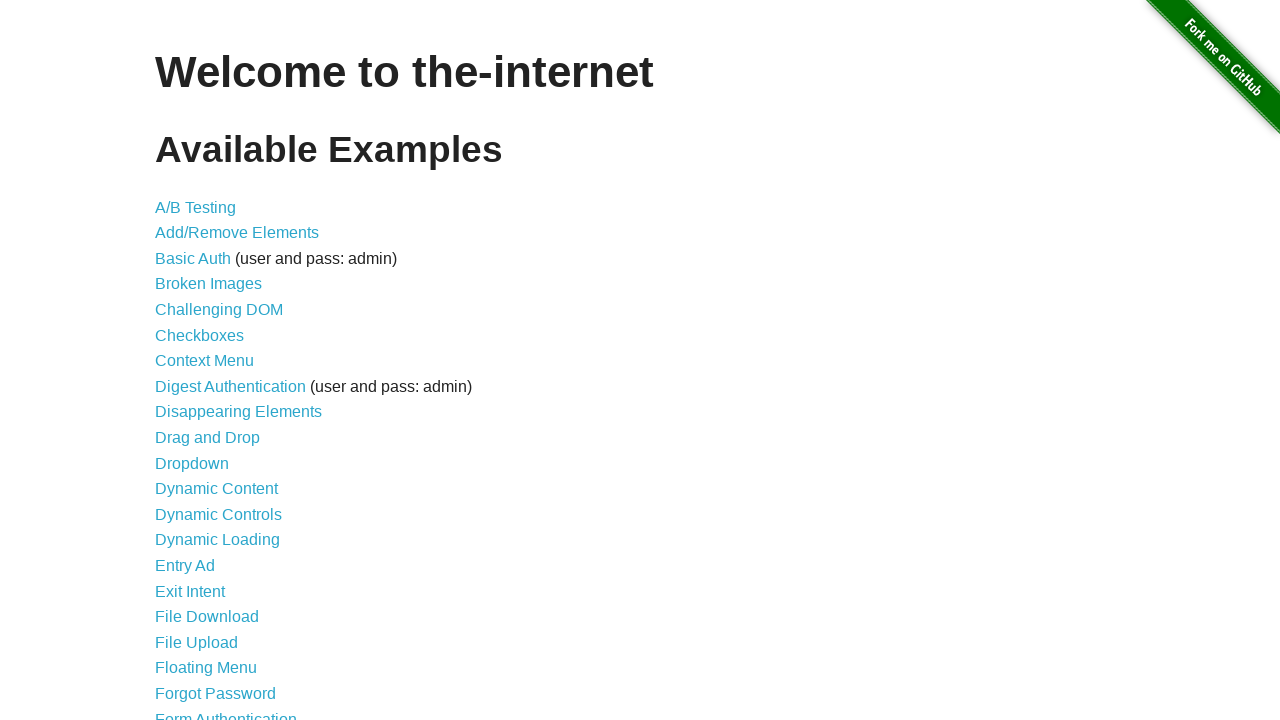

Clicked on dynamic loading link at (218, 540) on a[href='/dynamic_loading']
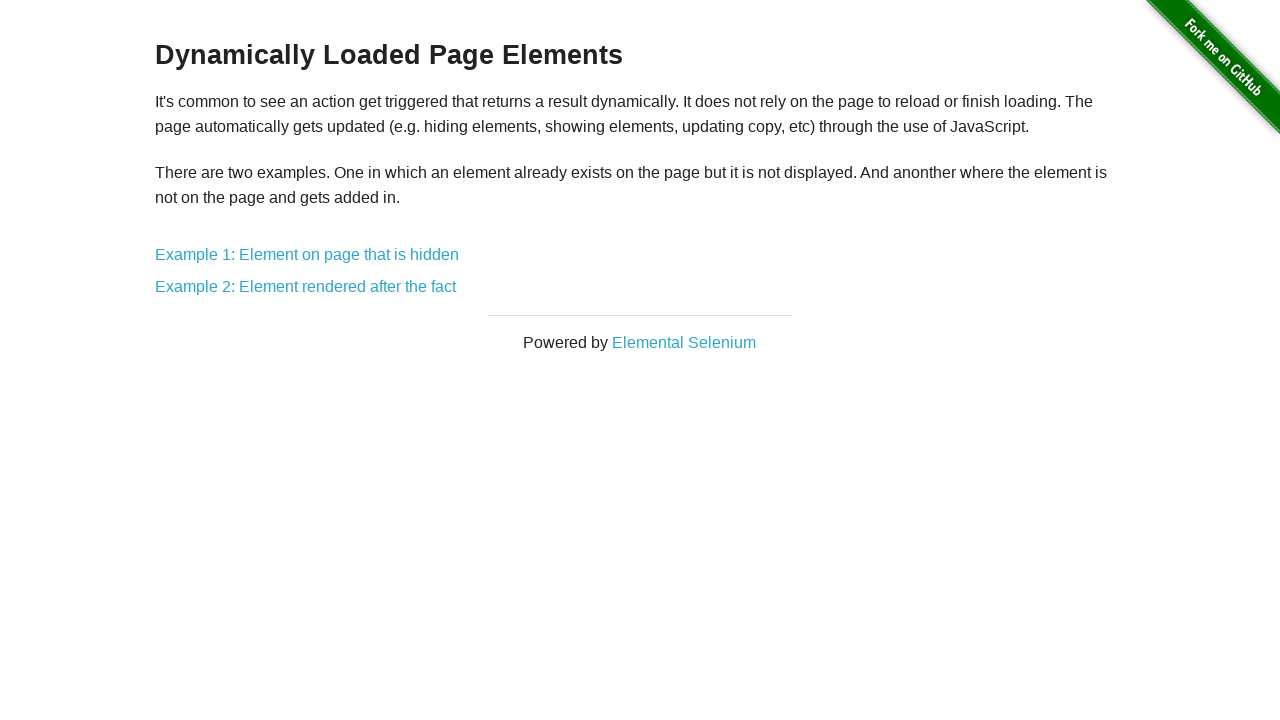

Clicked on Example 1 link at (307, 255) on a[href='/dynamic_loading/1']
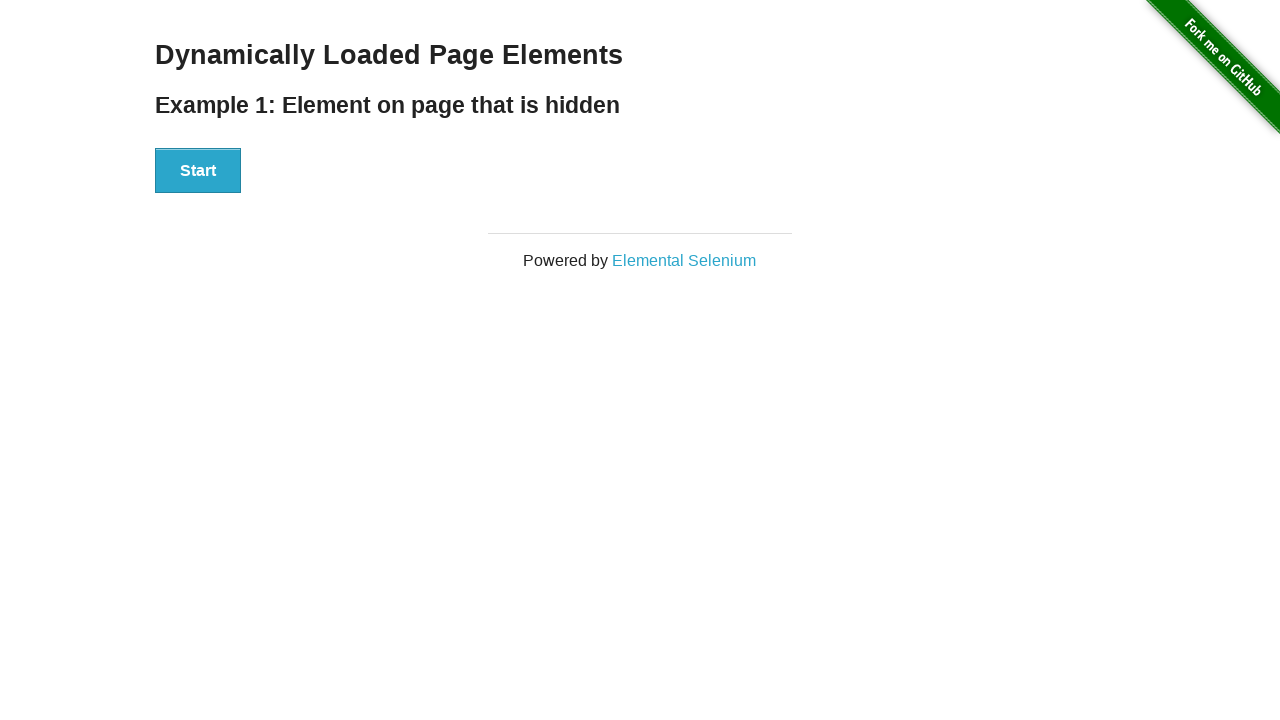

Clicked on Start button to trigger content load at (198, 171) on button:has-text('Start')
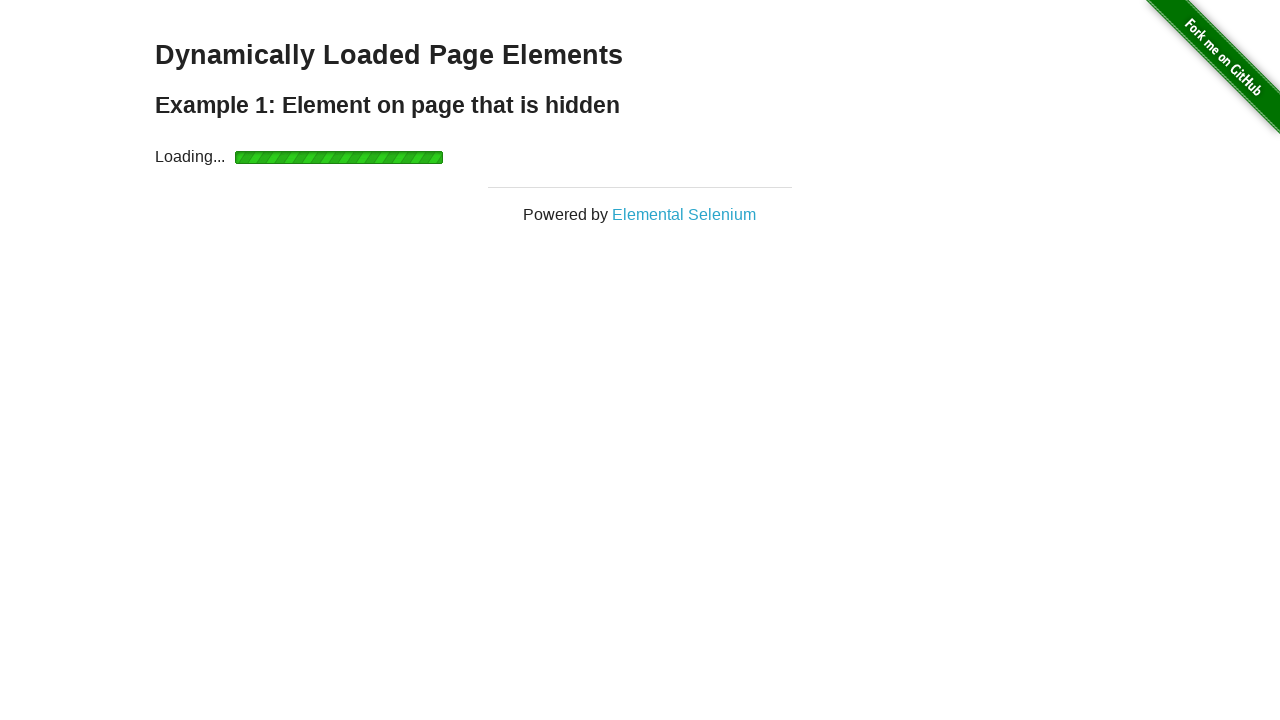

Waited for Hello World text to be displayed
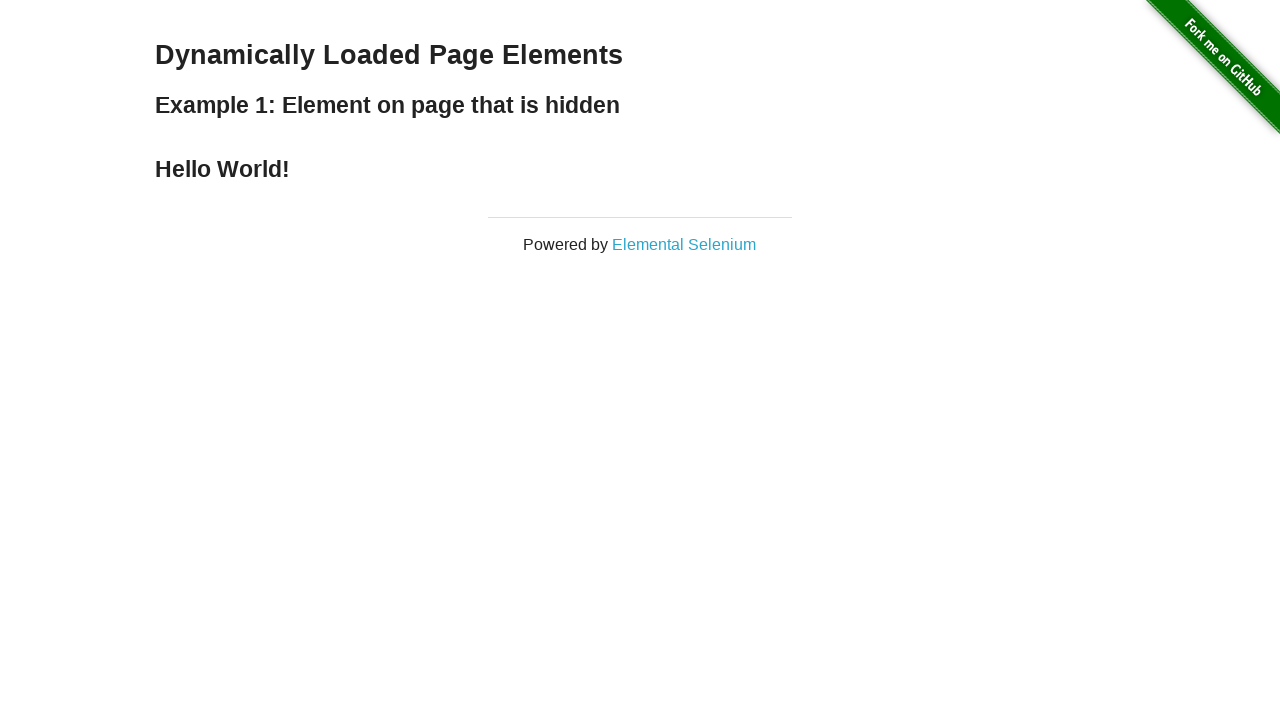

Navigated back to homepage
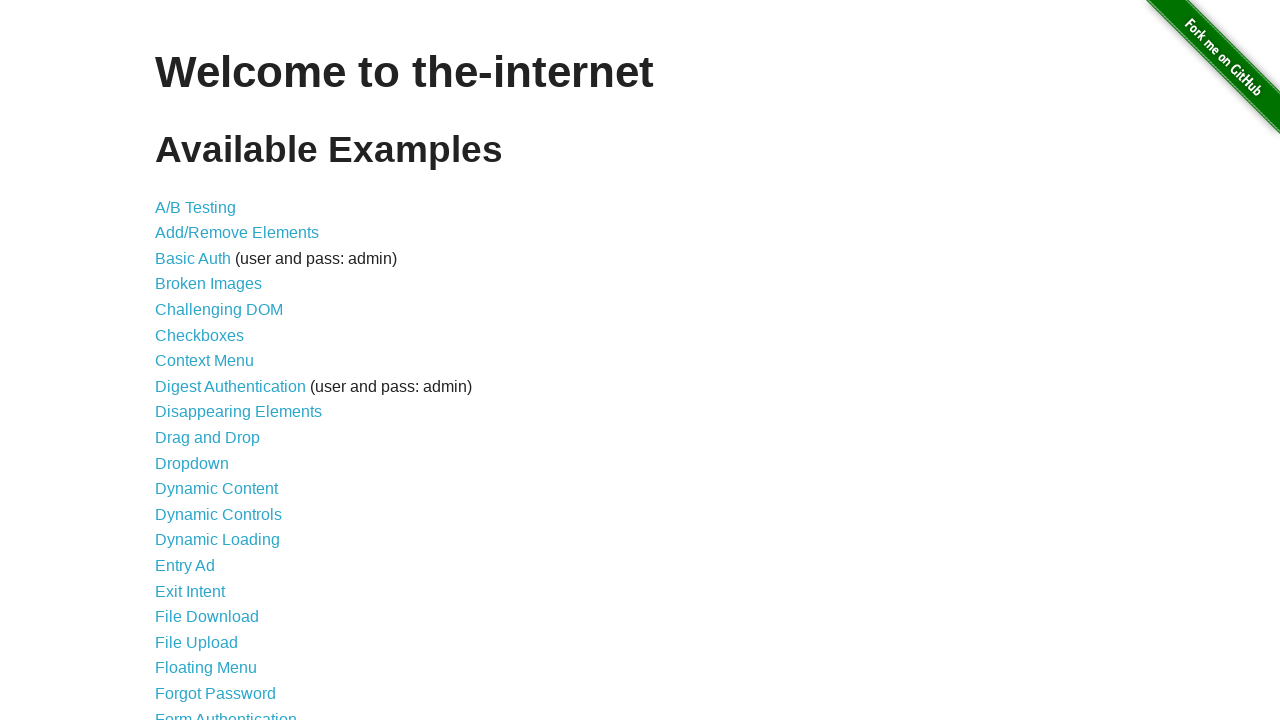

Refreshed the homepage
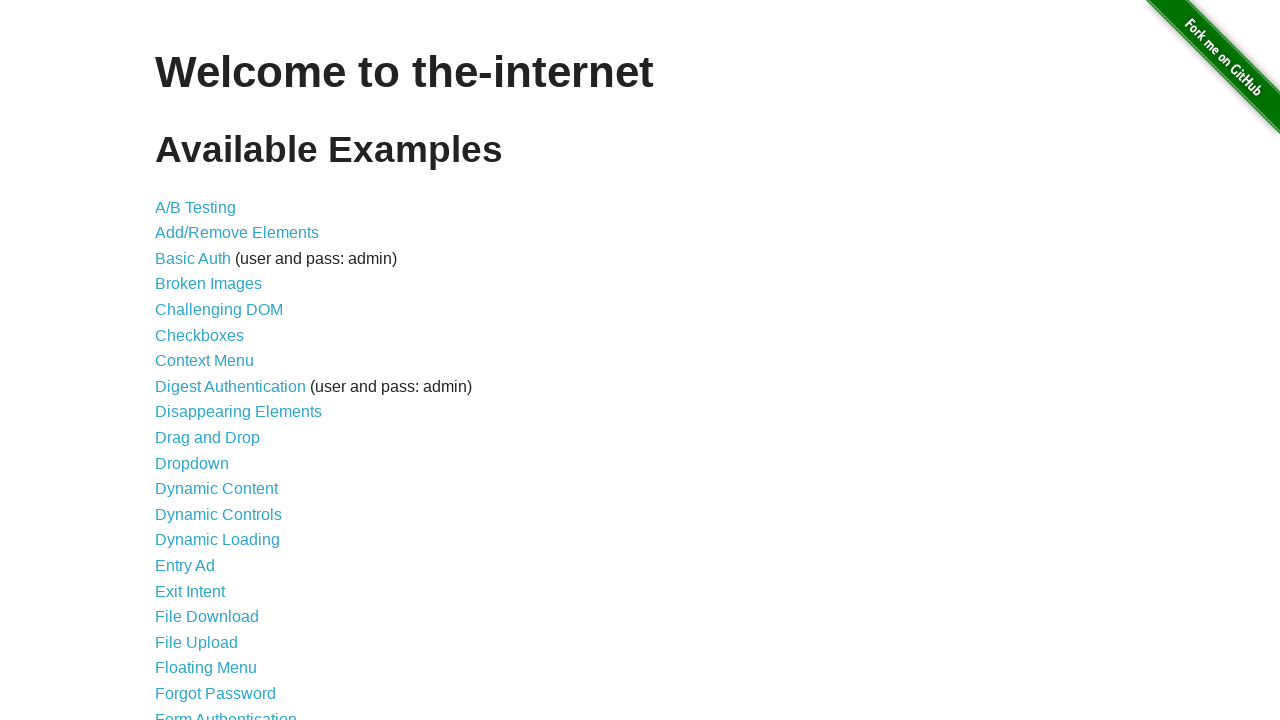

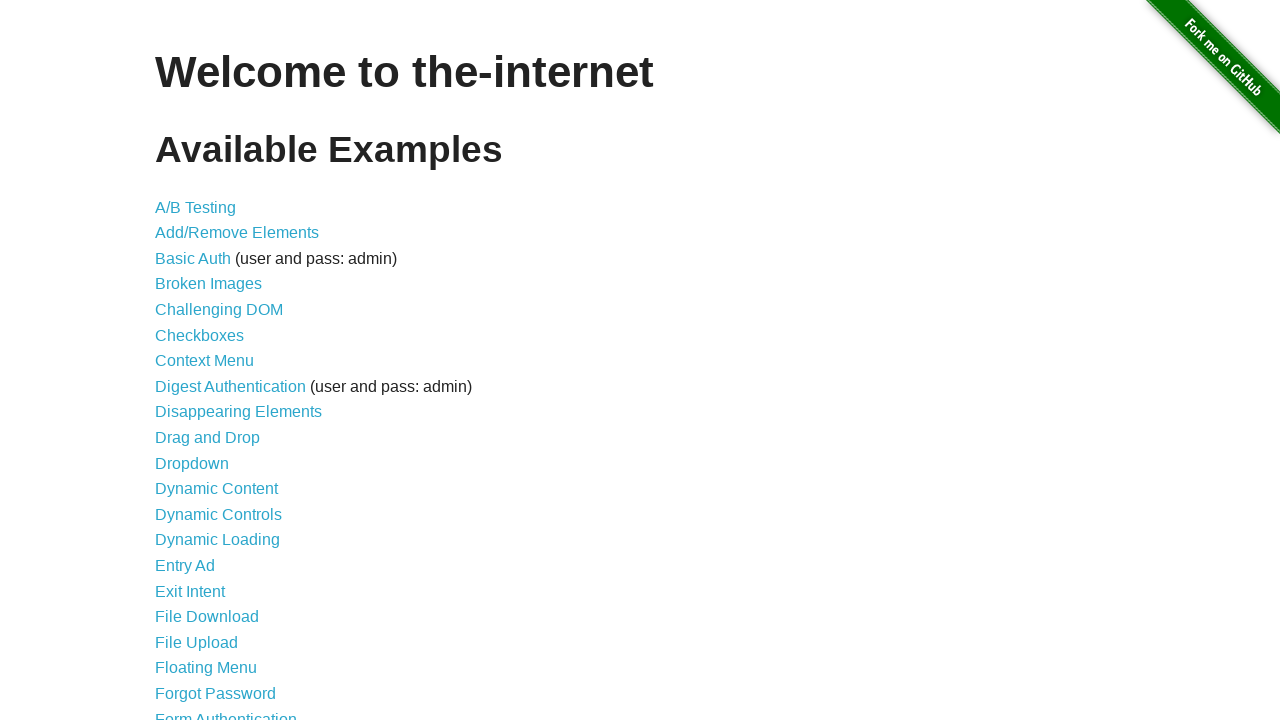